Tests the hidden layer functionality by clicking a green button once, then verifying that a second click fails (because the button becomes hidden/covered after the first click)

Starting URL: http://uitestingplayground.com/hiddenlayers

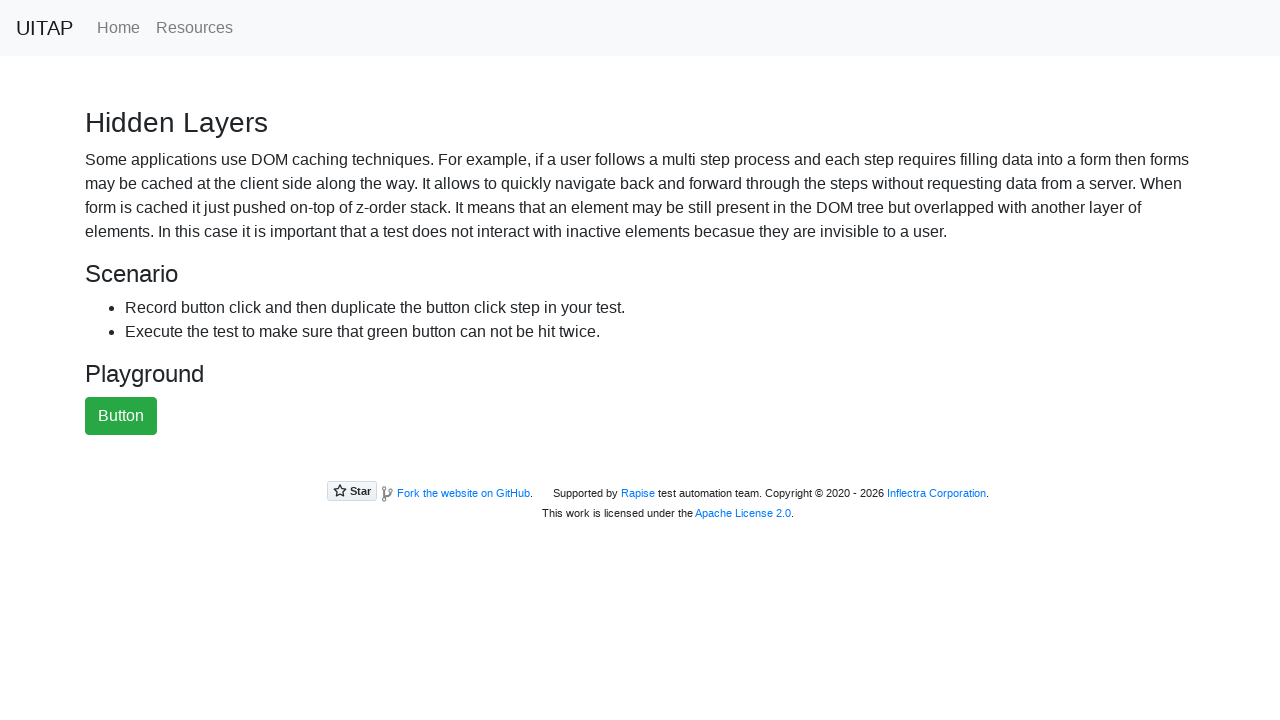

Located the green button element
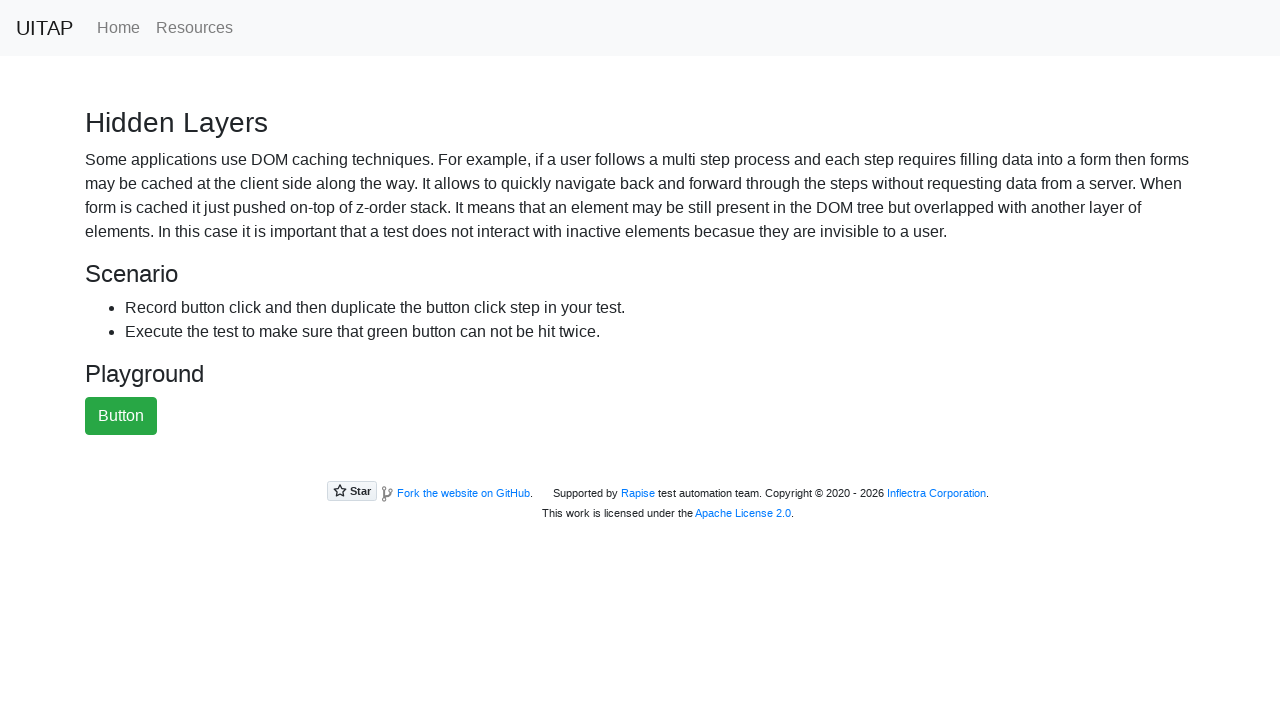

Clicked the green button (first click) at (121, 416) on button#greenButton
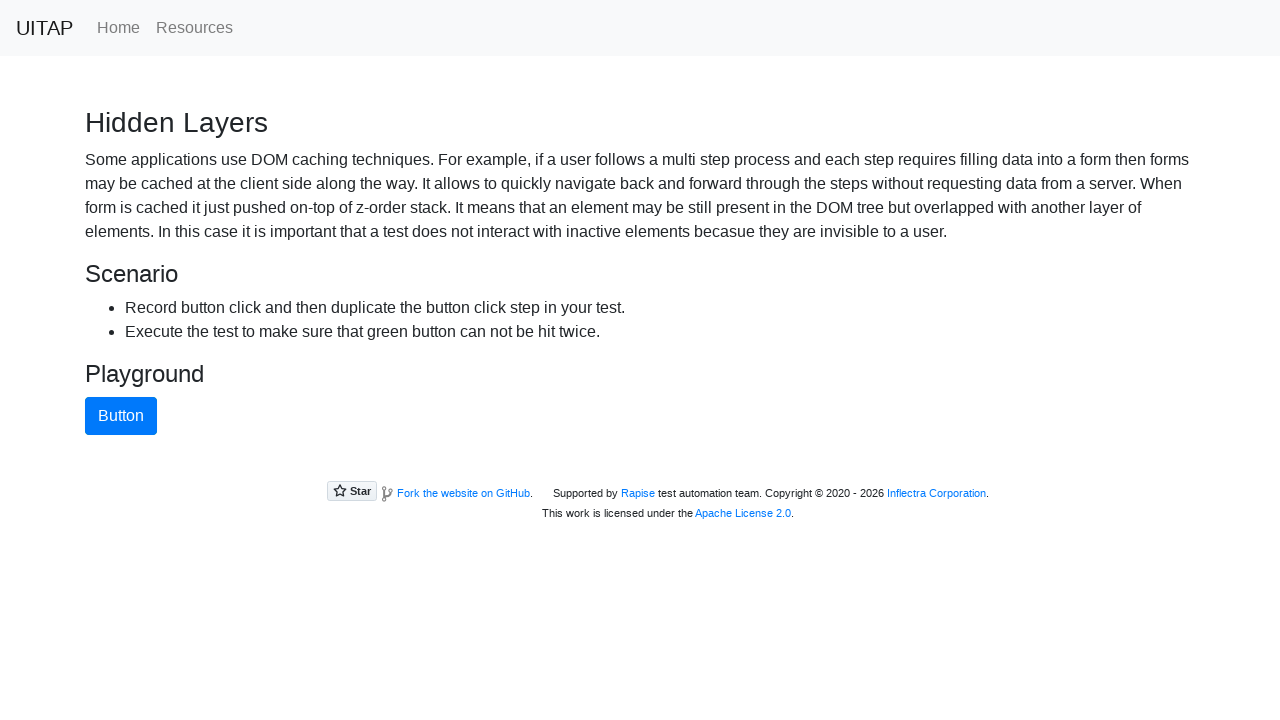

Second click on green button failed as expected - button is now hidden/covered at (121, 416) on button#greenButton
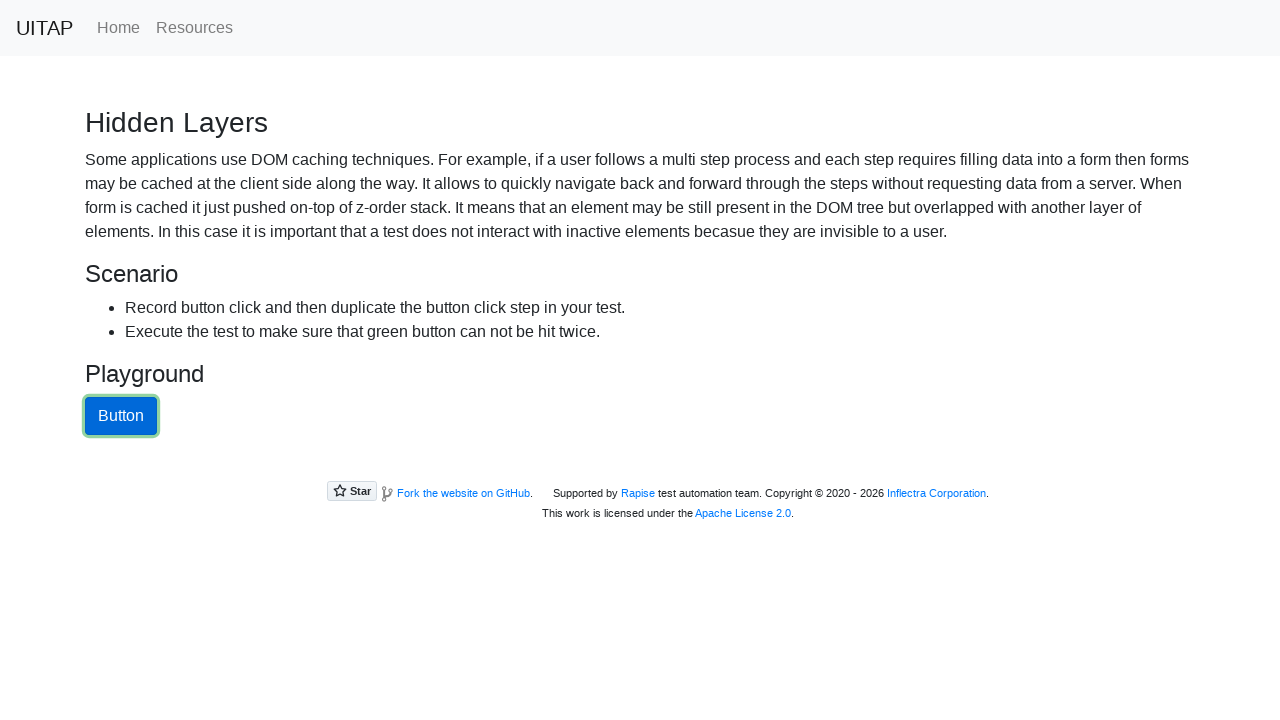

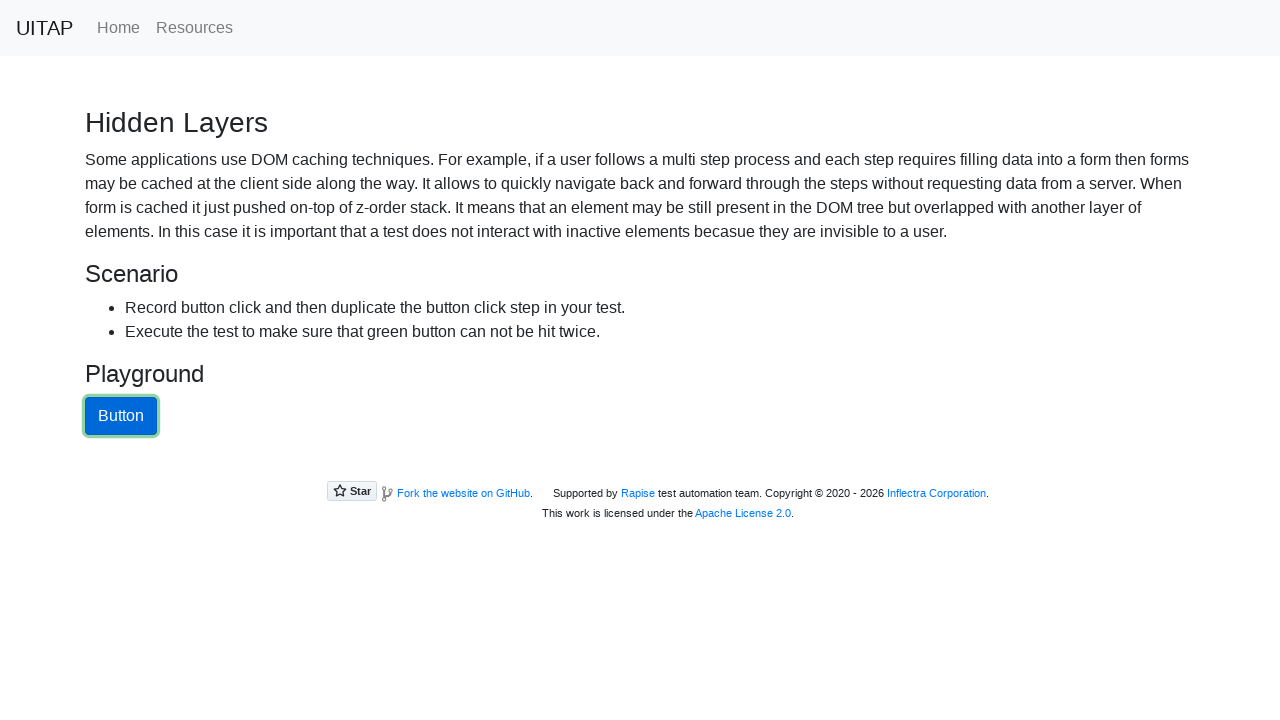